Tests a complete flight booking flow on BlazeDemo by selecting departure and destination cities, choosing a flight from results, filling in passenger and payment details, and verifying the confirmation page.

Starting URL: https://blazedemo.com/

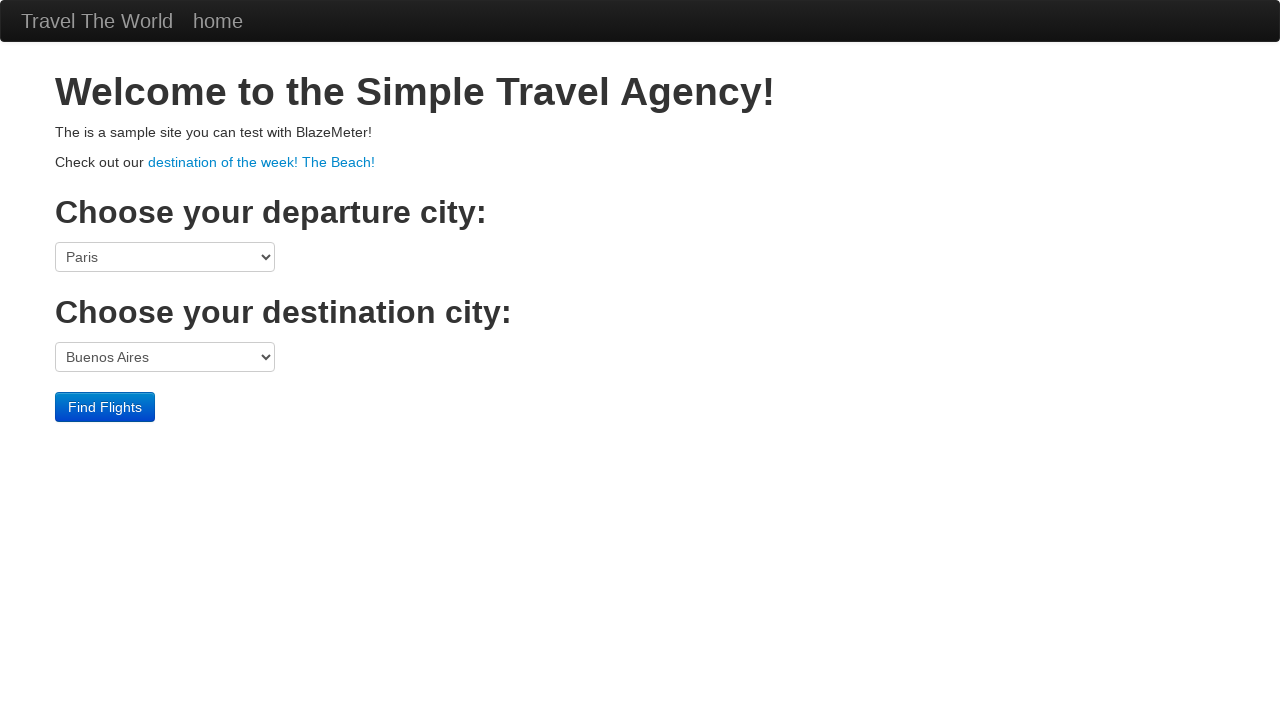

Set viewport size to 1200x771
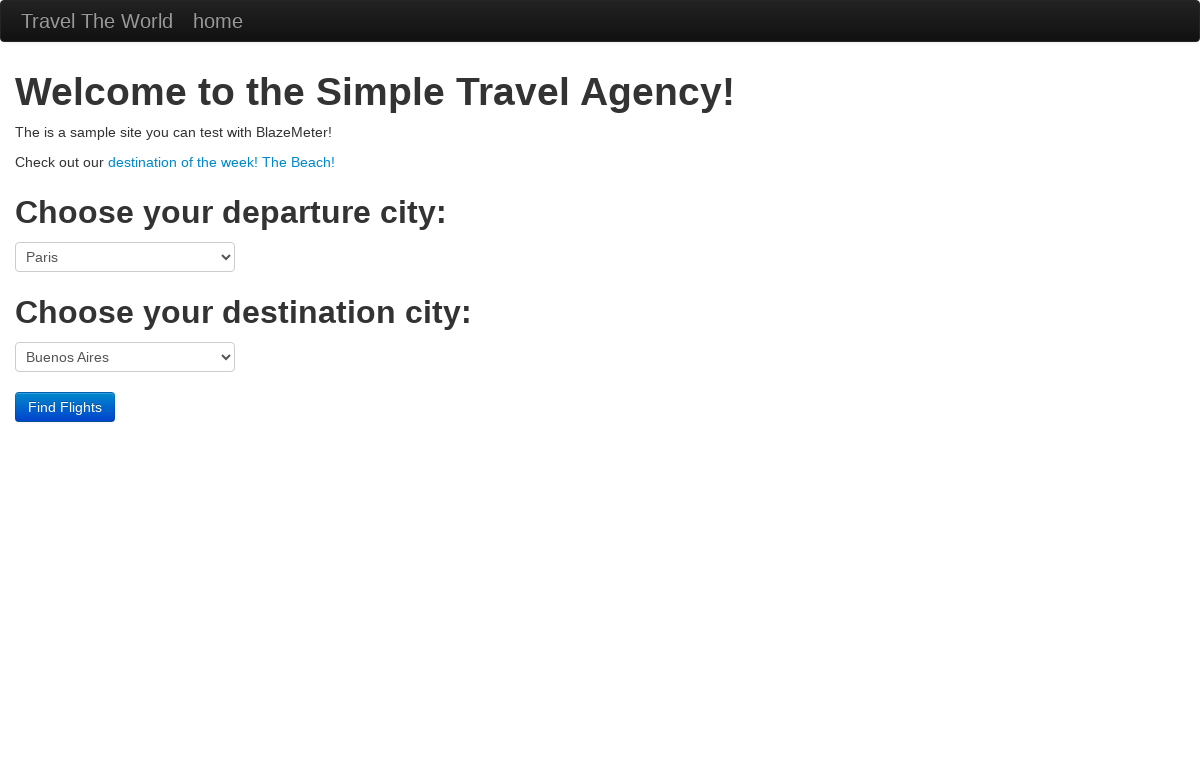

Clicked departure city dropdown at (125, 257) on select[name='fromPort']
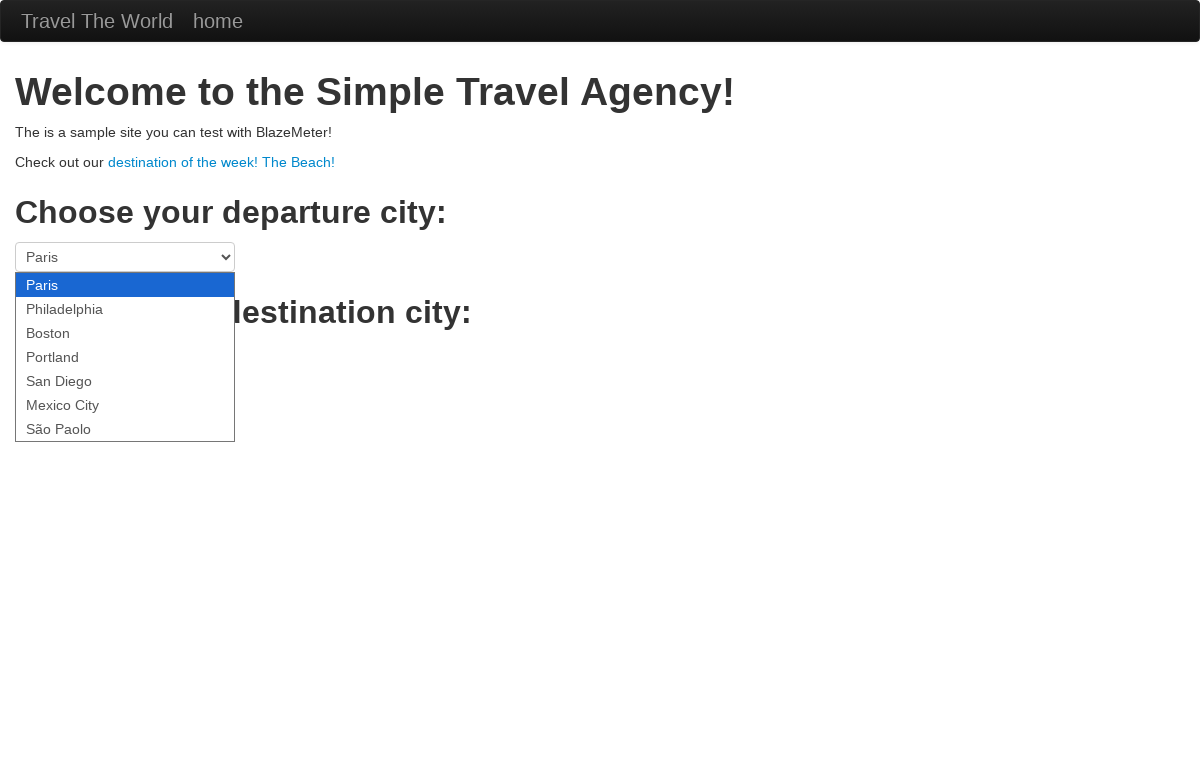

Selected San Diego as departure city on select[name='fromPort']
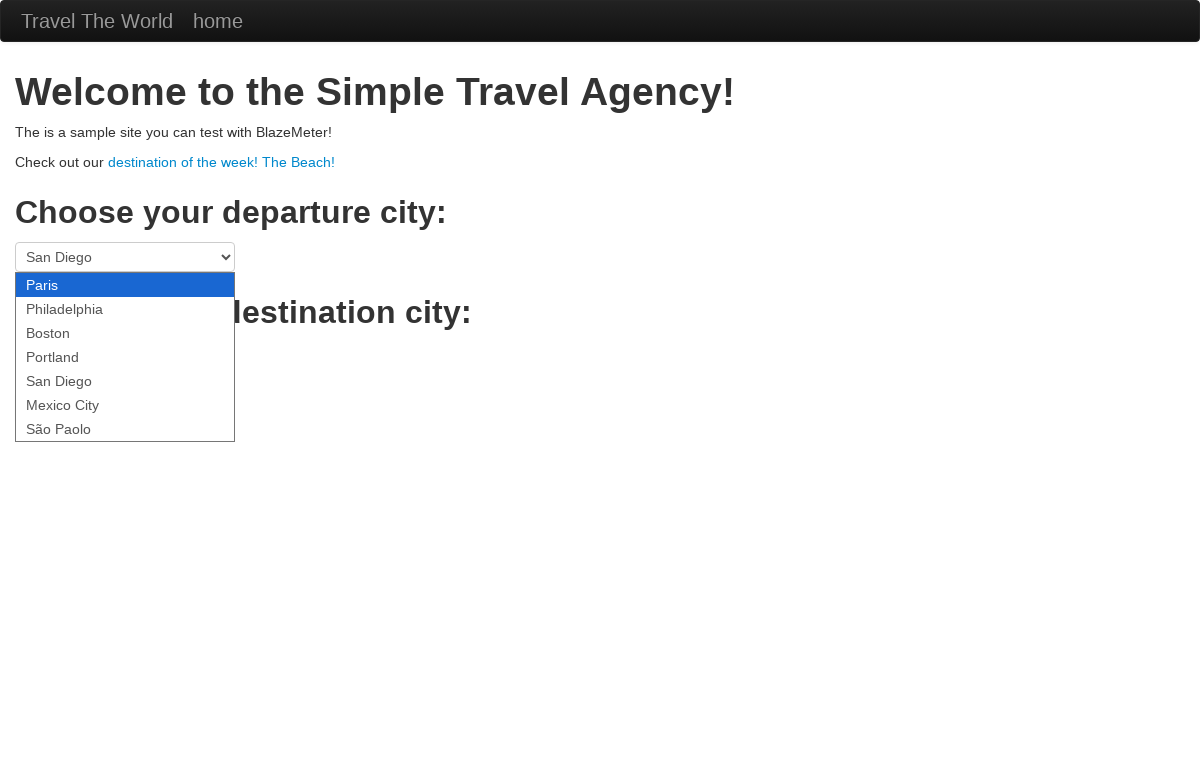

Clicked destination city dropdown at (125, 357) on select[name='toPort']
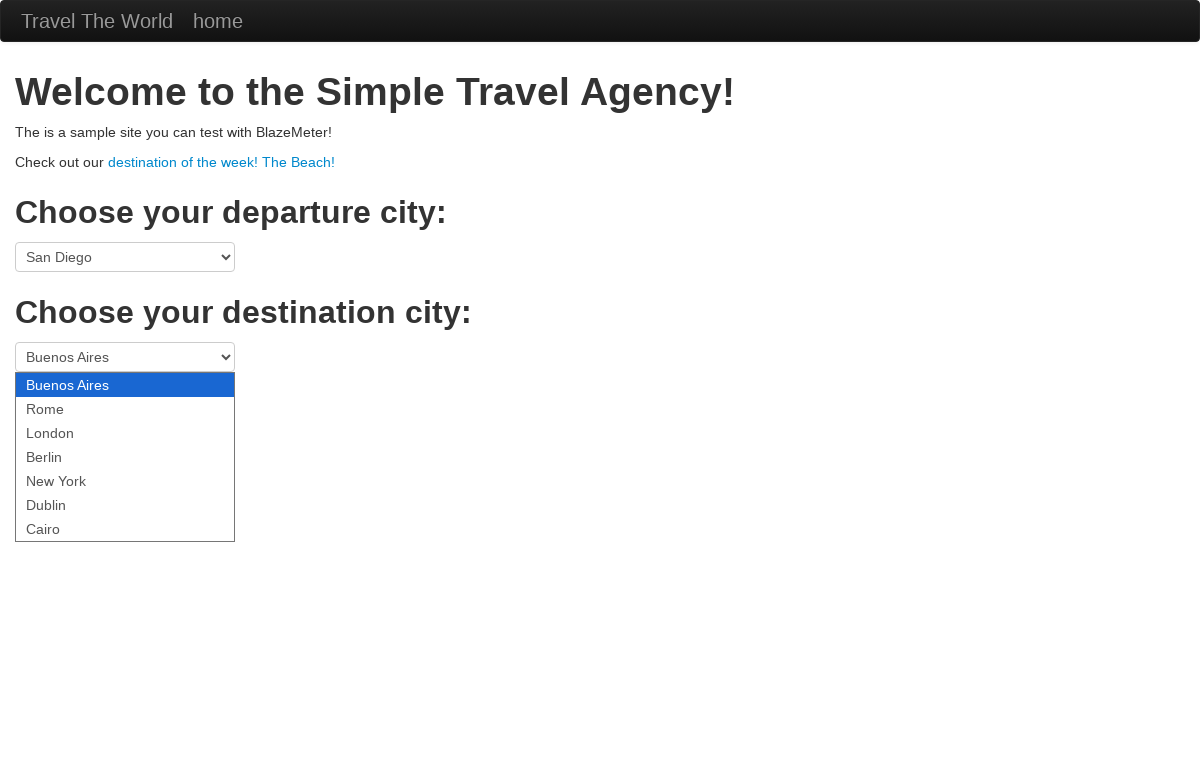

Selected London as destination city on select[name='toPort']
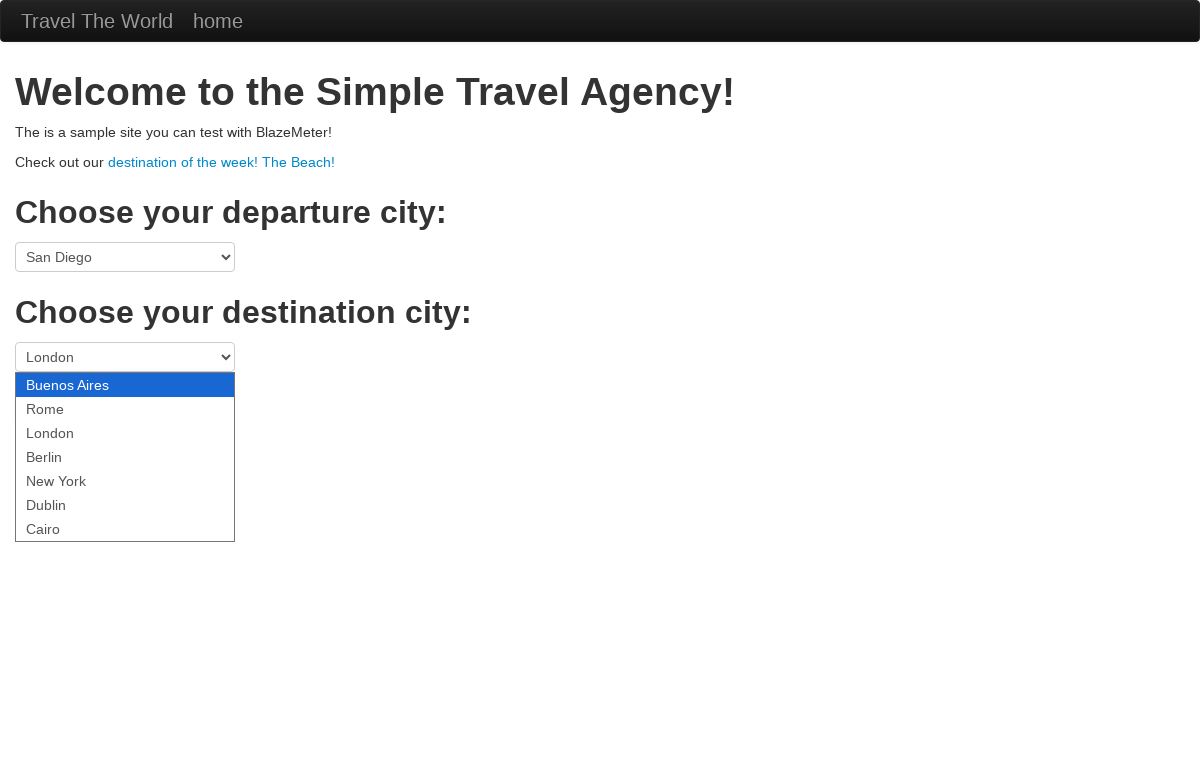

Clicked Find Flights button at (65, 407) on .btn-primary
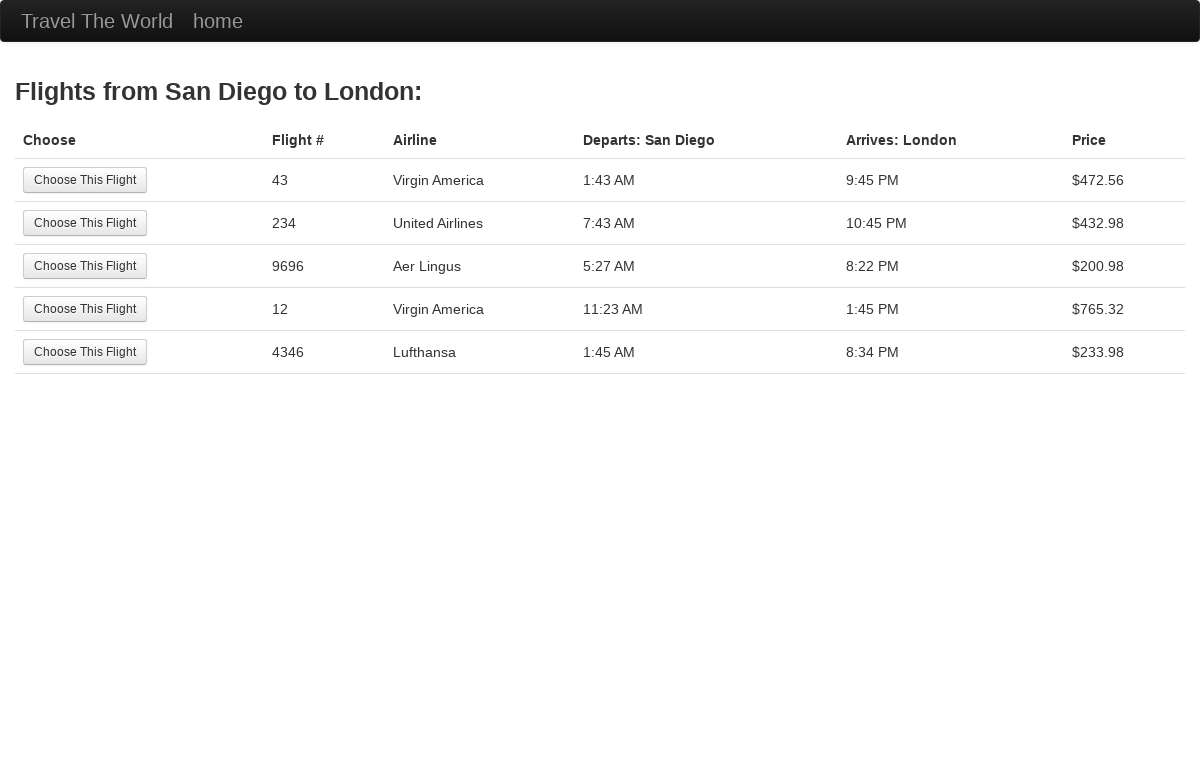

Flight results page loaded
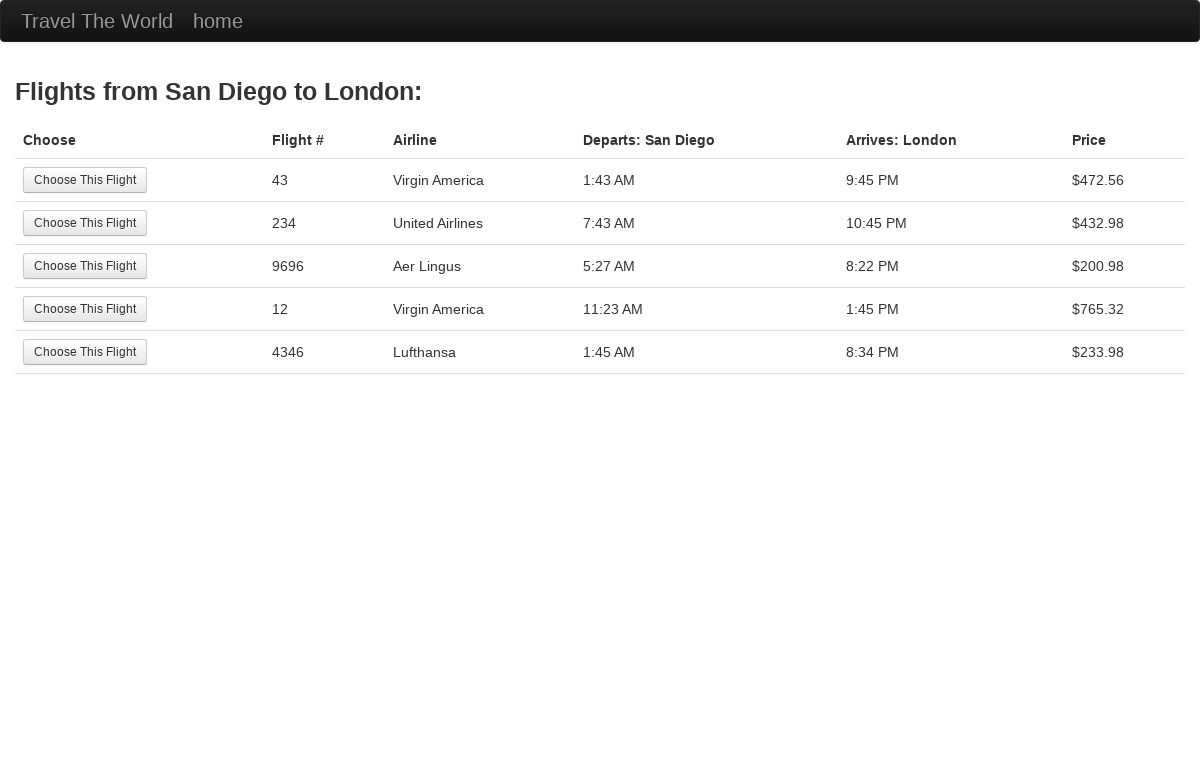

Clicked departure city header column at (707, 140) on th:nth-child(4)
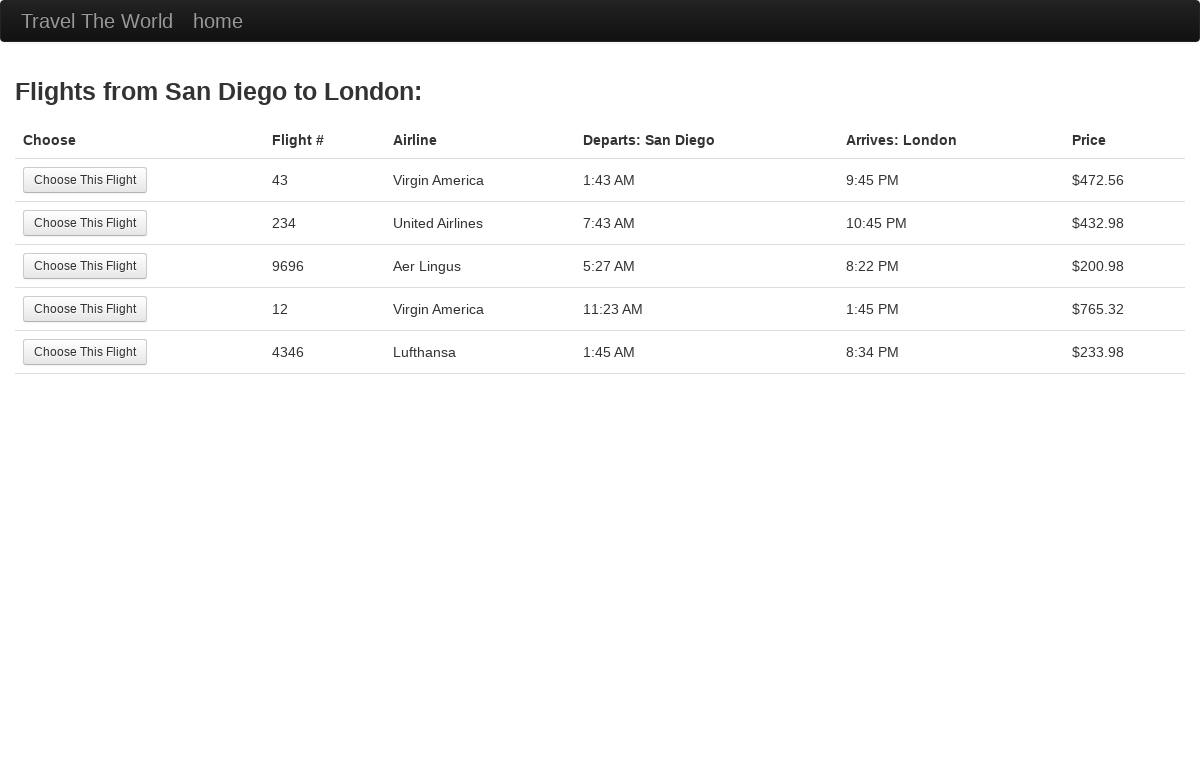

Clicked arrival city header column at (951, 140) on th:nth-child(5)
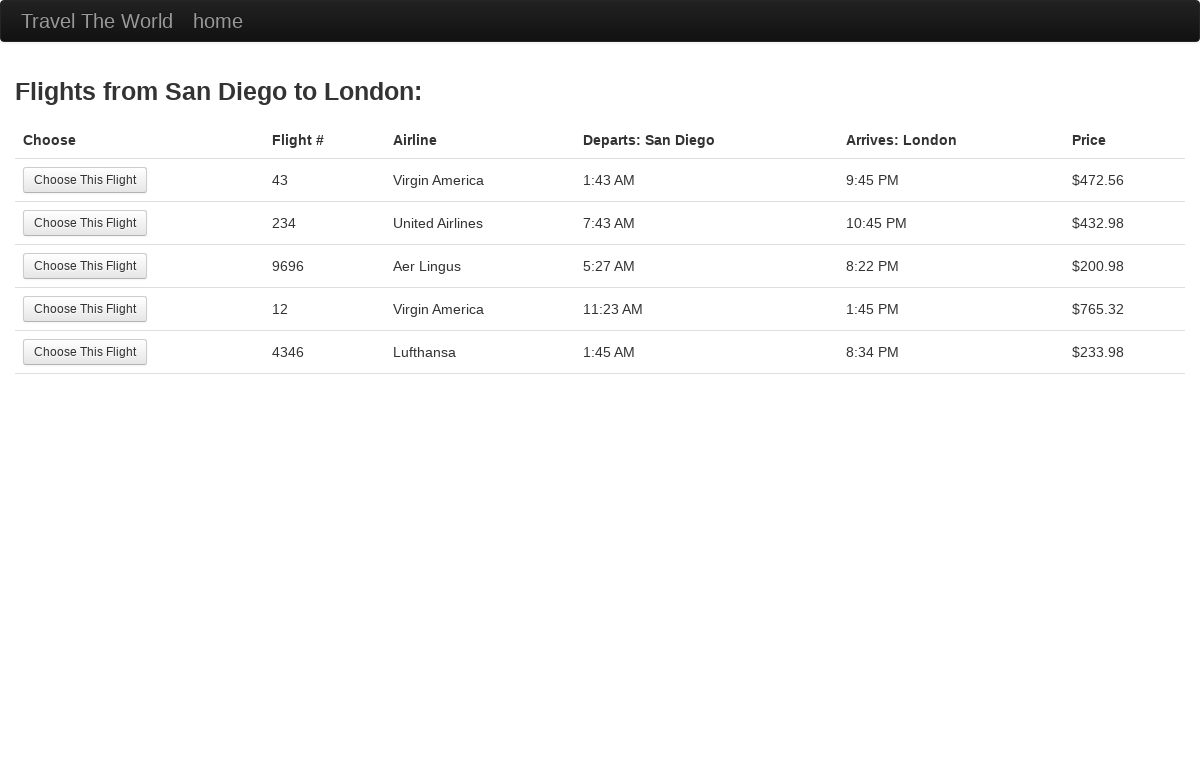

Clicked airline info for second flight result at (480, 223) on tr:nth-child(2) > td:nth-child(4)
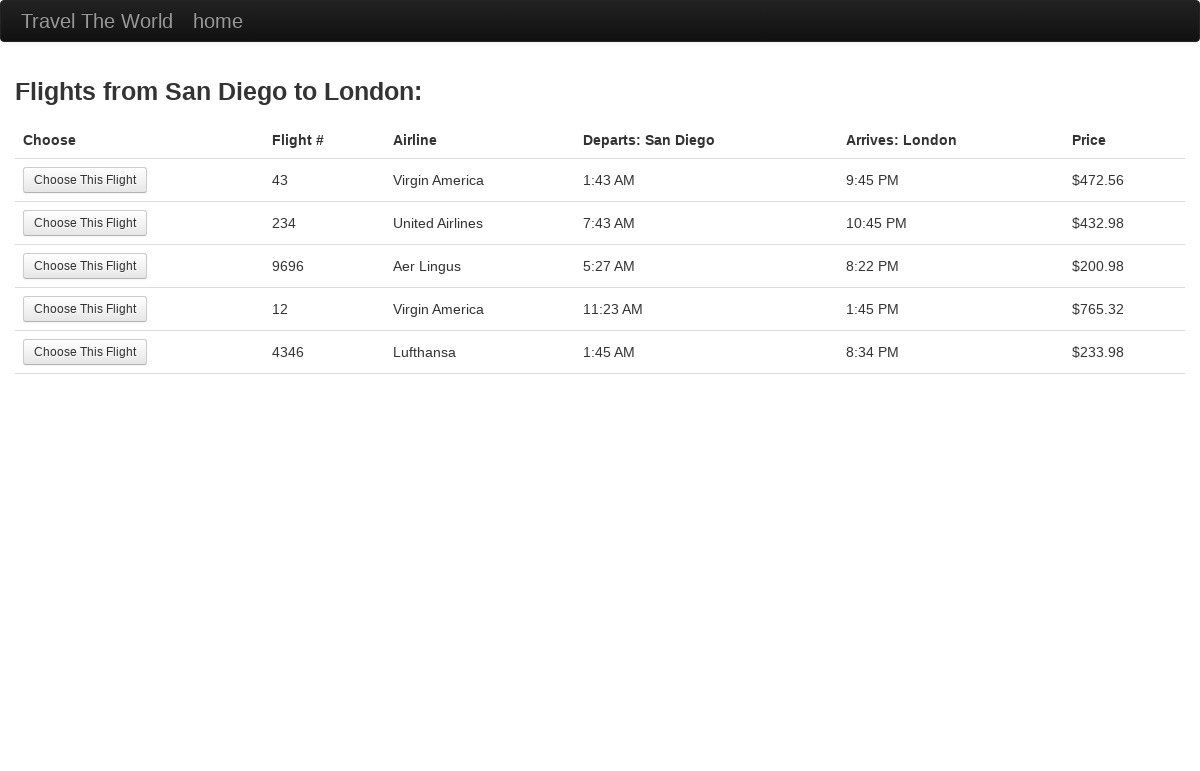

Clicked flight number for second flight result at (324, 223) on tr:nth-child(2) > td:nth-child(3)
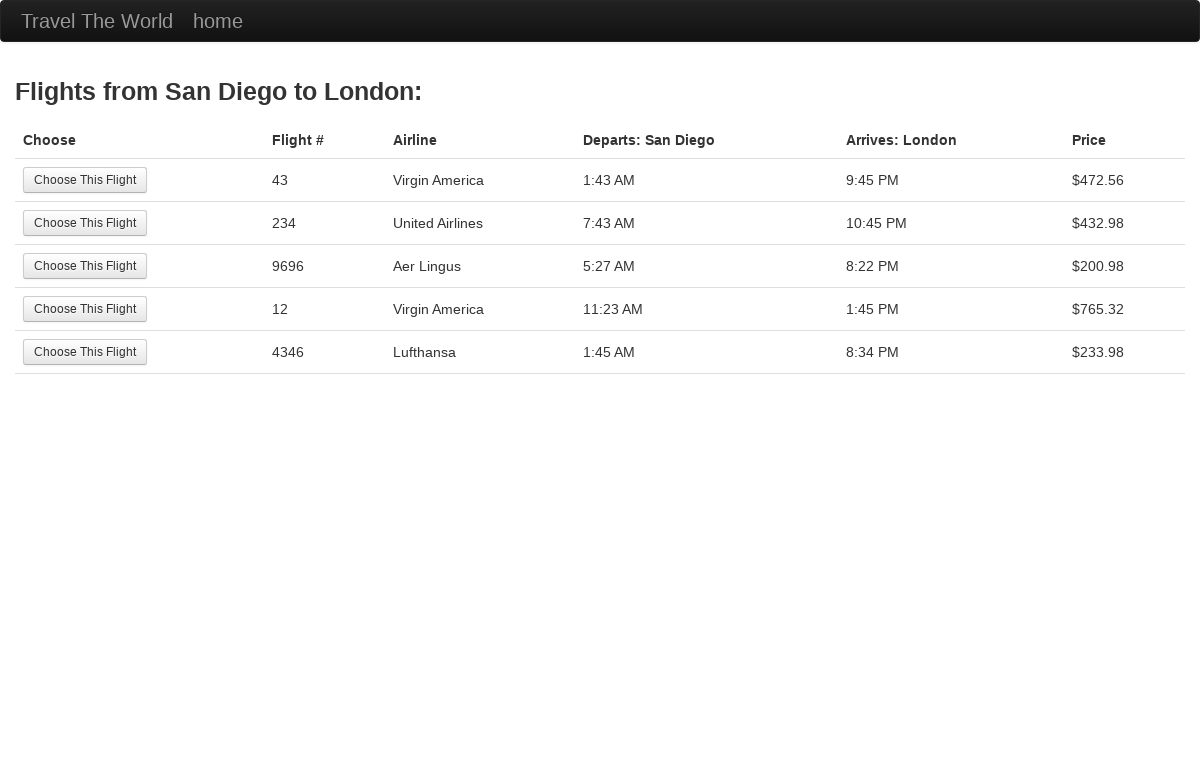

Clicked Choose This Flight button for second flight at (85, 223) on tr:nth-child(2) .btn
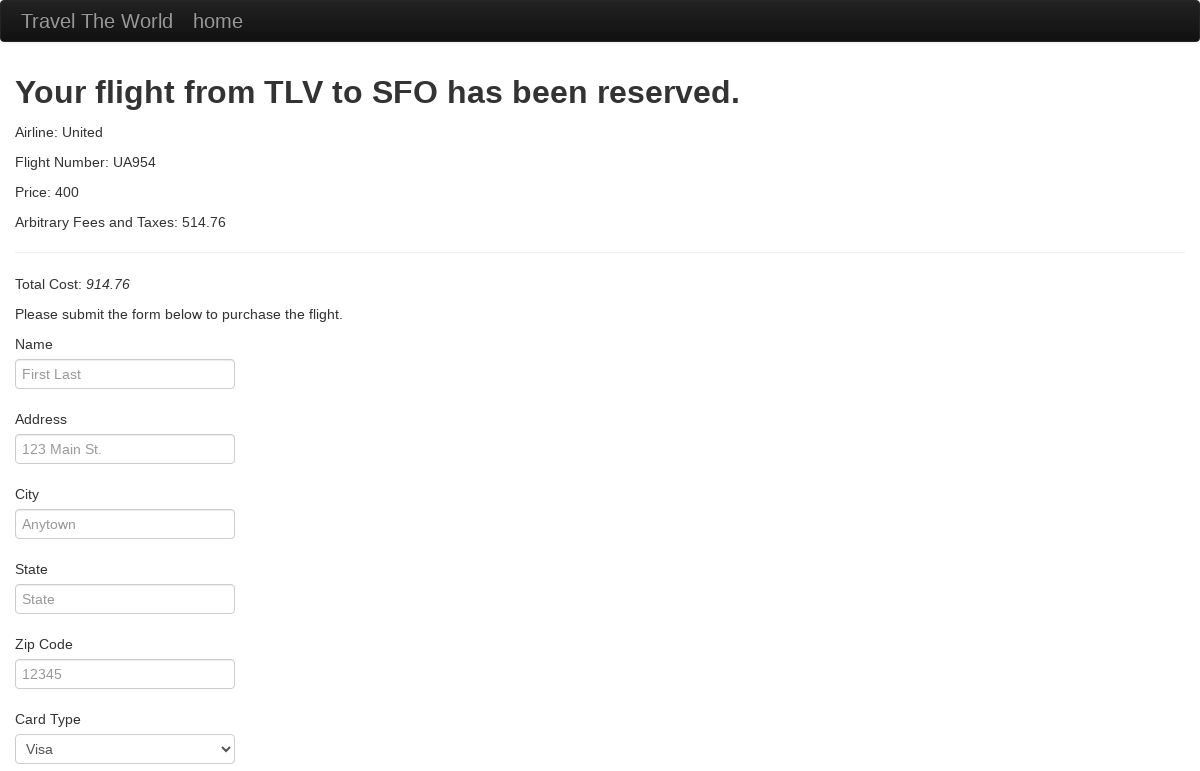

Purchase page loaded with passenger form
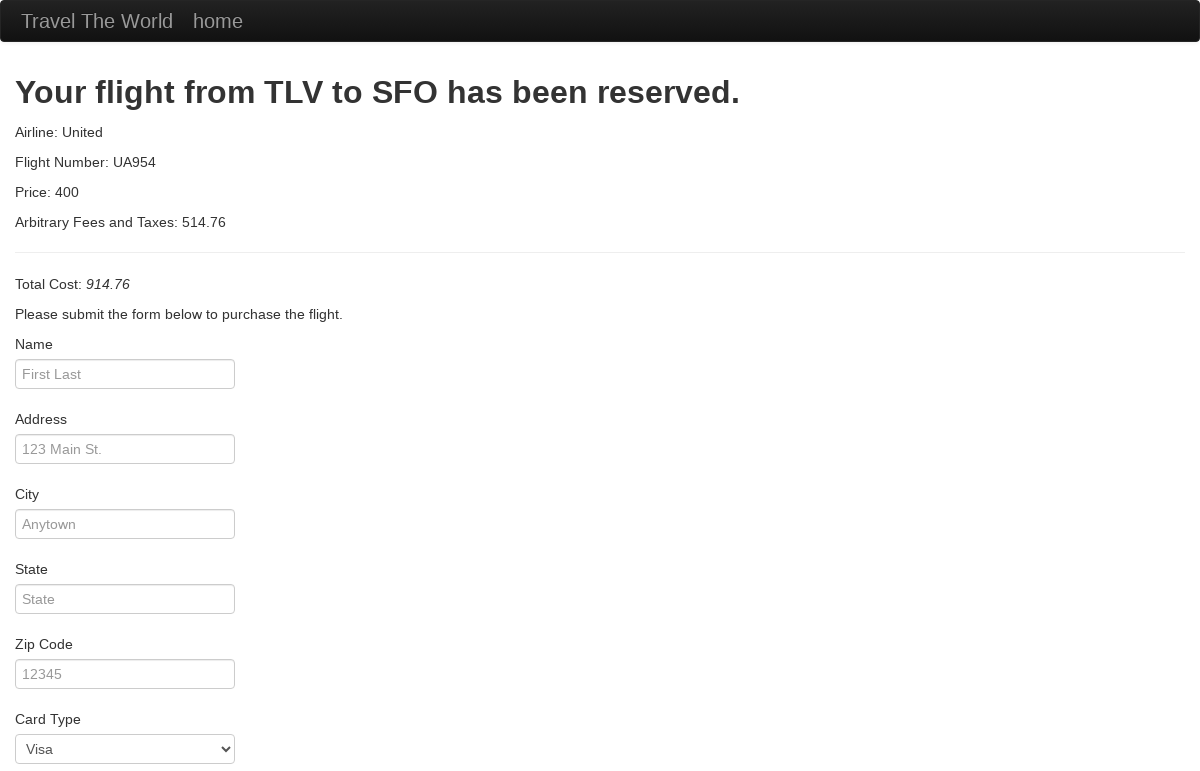

Clicked flight info paragraph 2 at (600, 132) on p:nth-child(2)
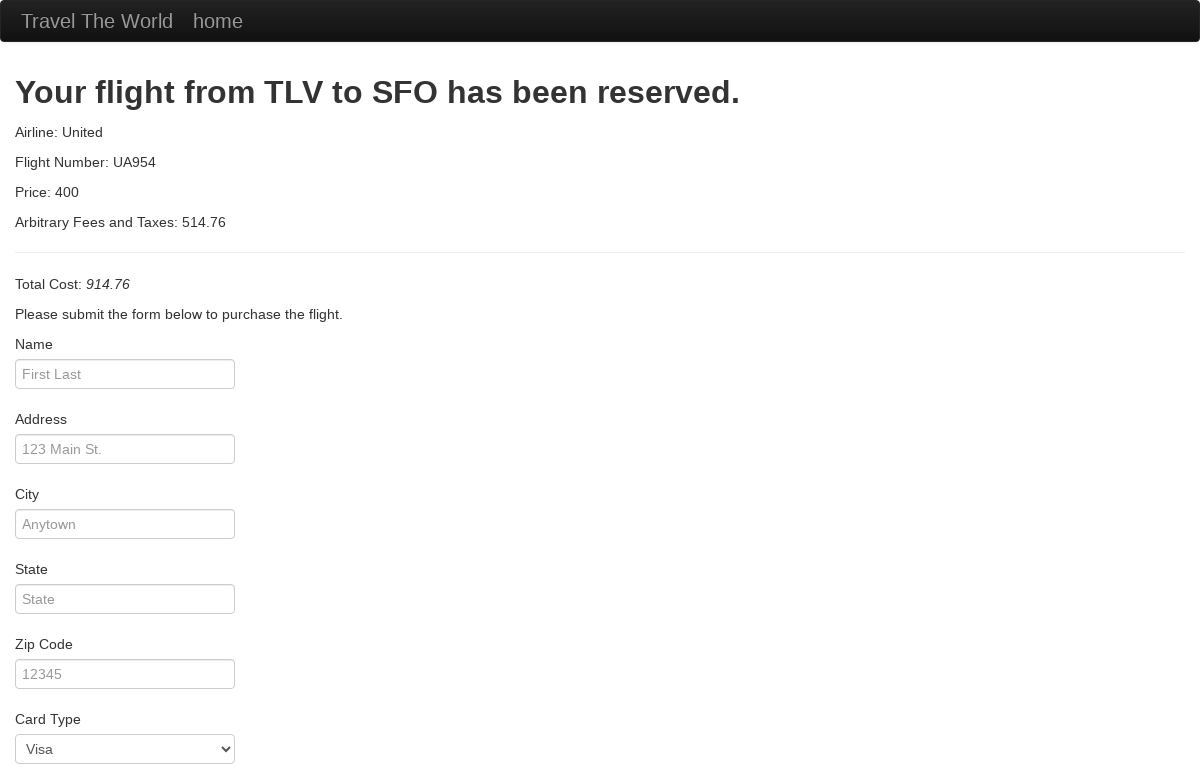

Clicked flight info paragraph 3 at (600, 162) on p:nth-child(3)
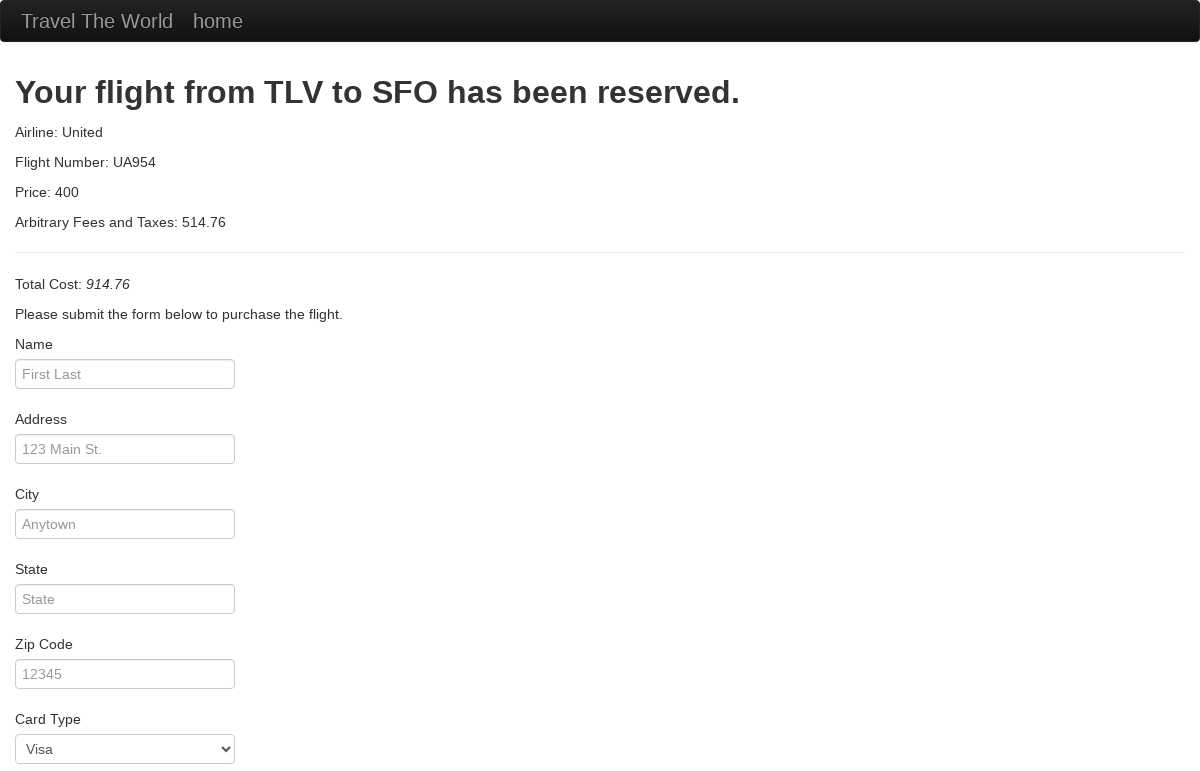

Clicked passenger name field at (125, 374) on #inputName
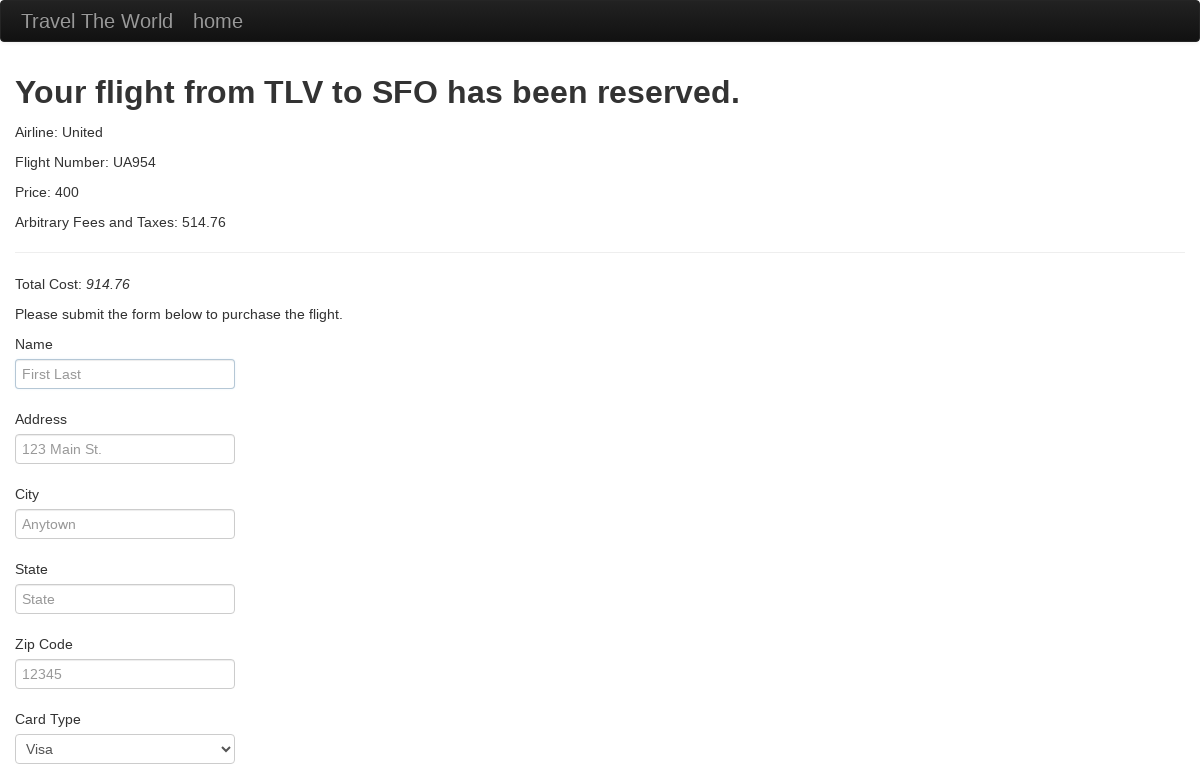

Filled passenger name with 'Carl' on #inputName
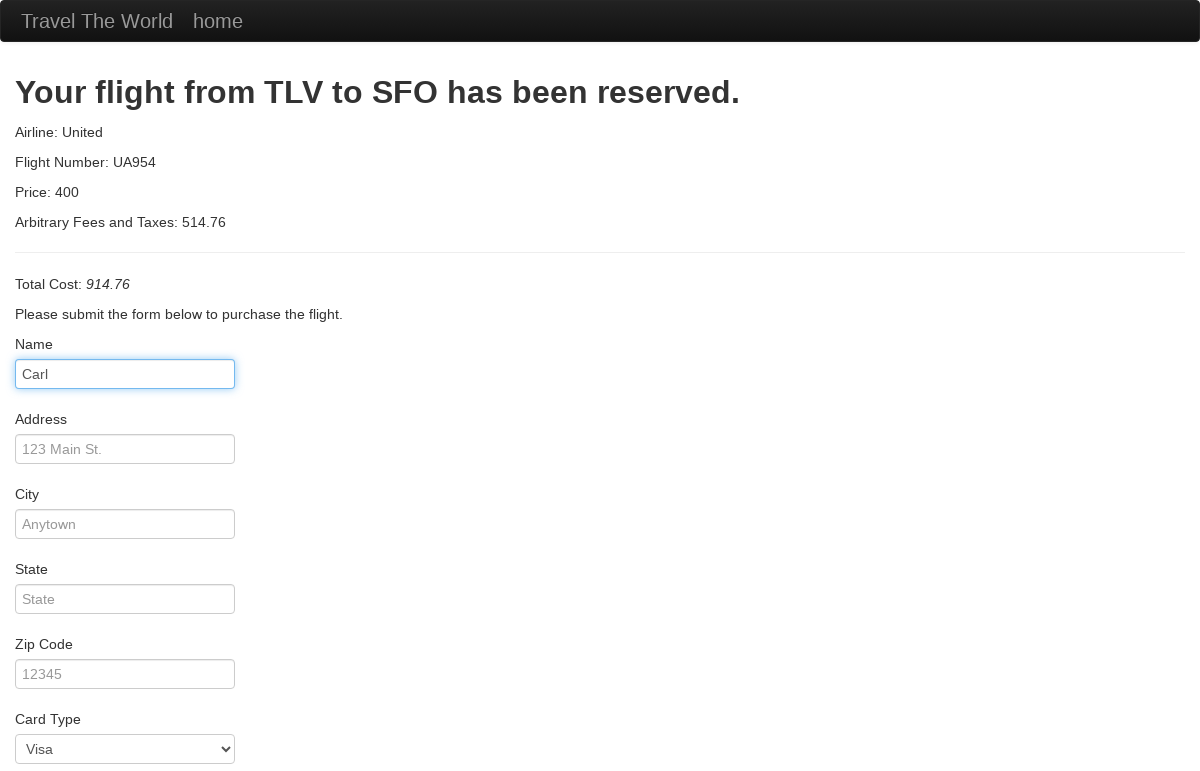

Clicked address field at (125, 449) on #address
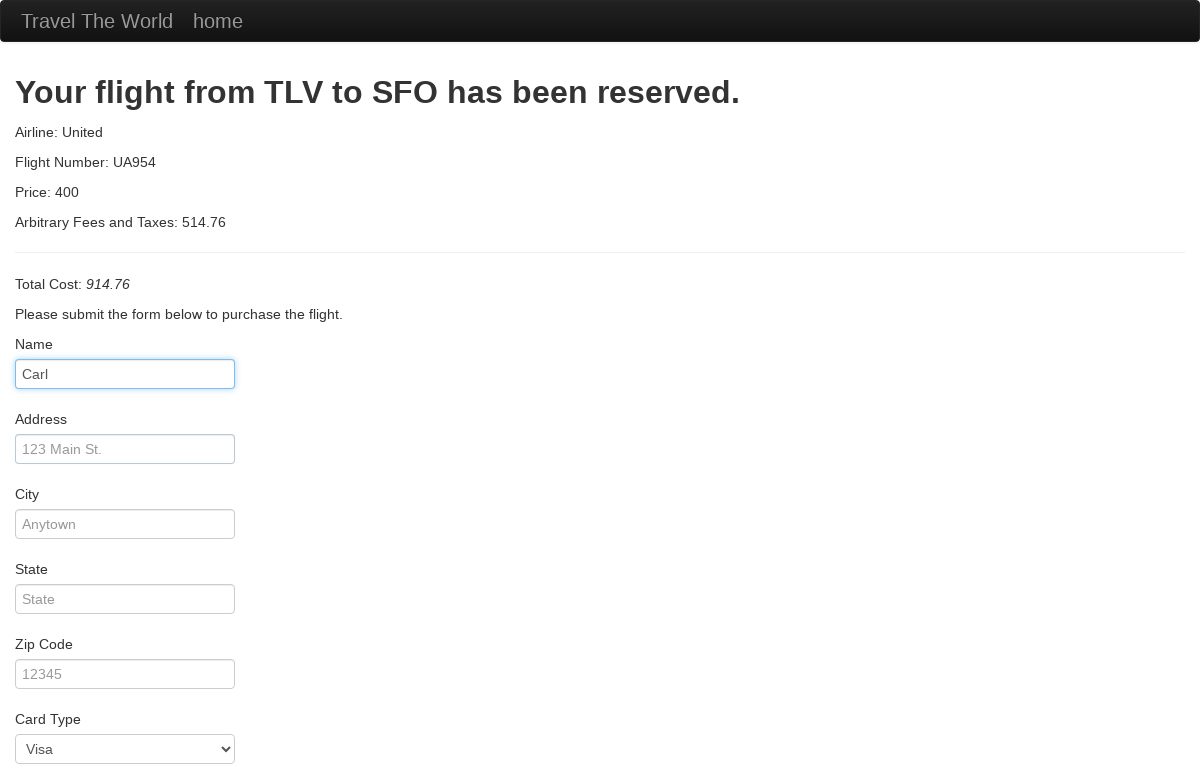

Filled address with '123 Main St.' on #address
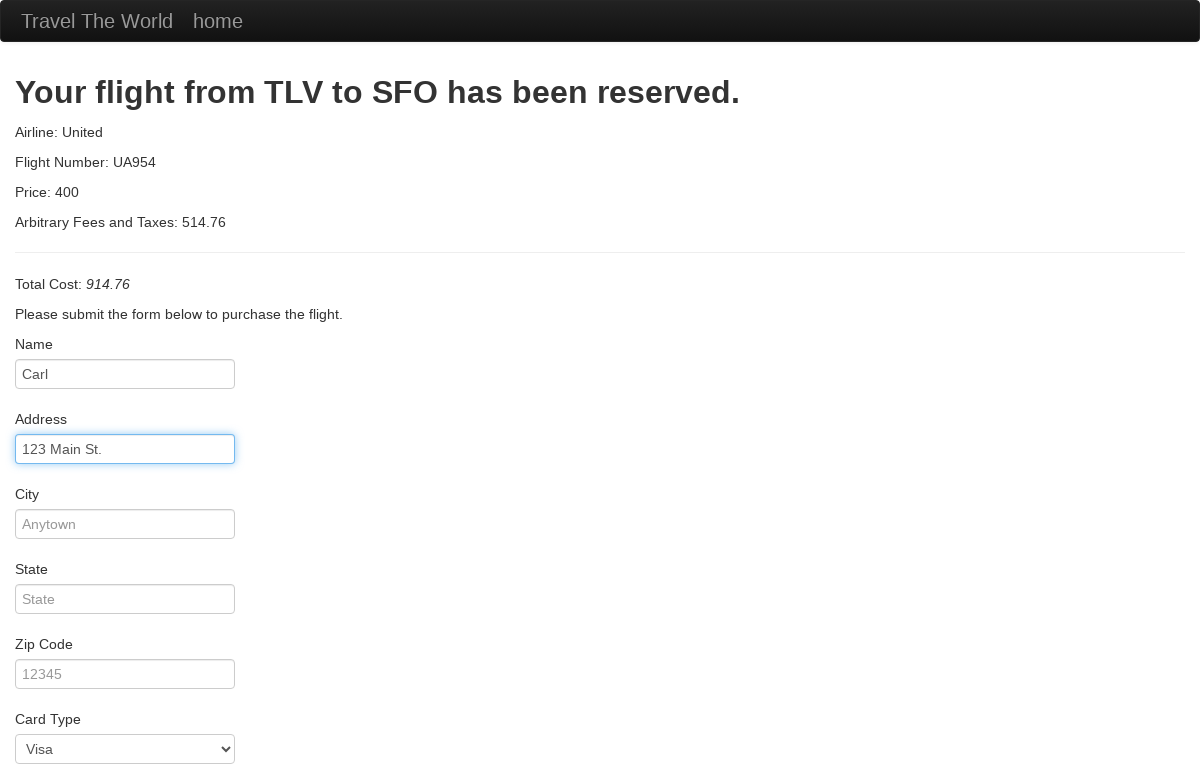

Clicked city field at (125, 524) on #city
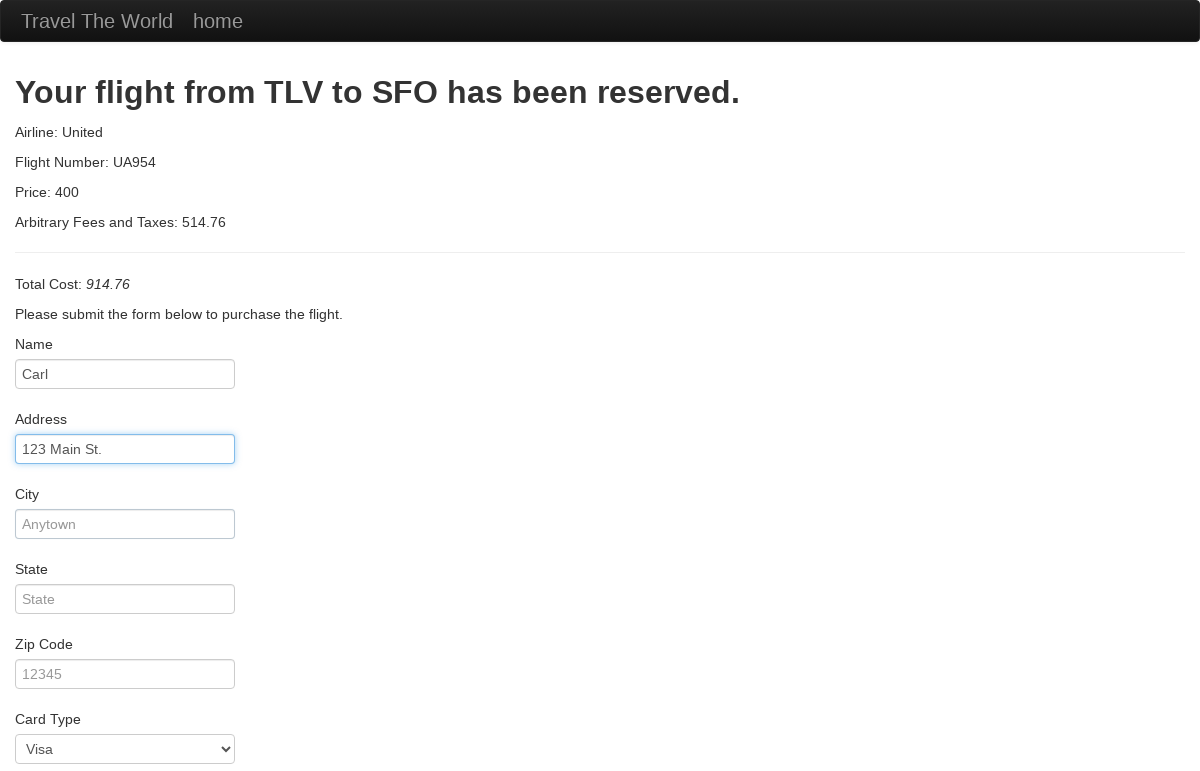

Filled city with 'Feira' on #city
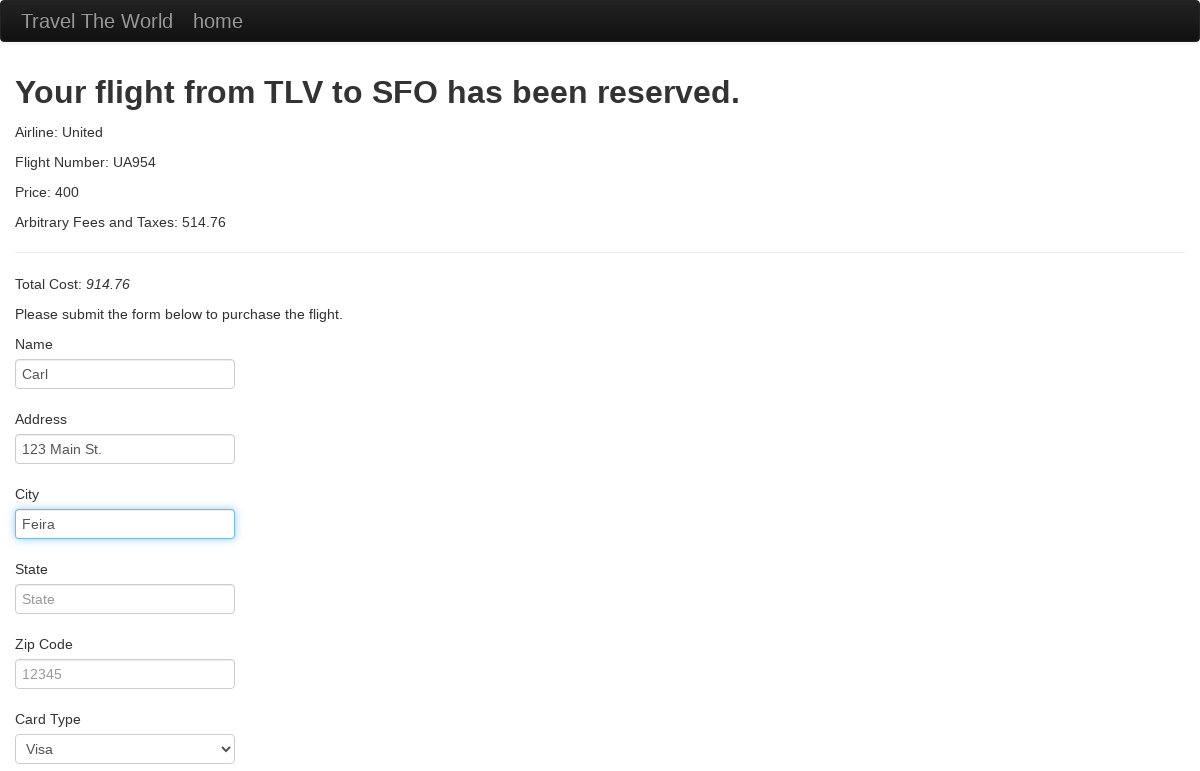

Clicked state field at (125, 599) on #state
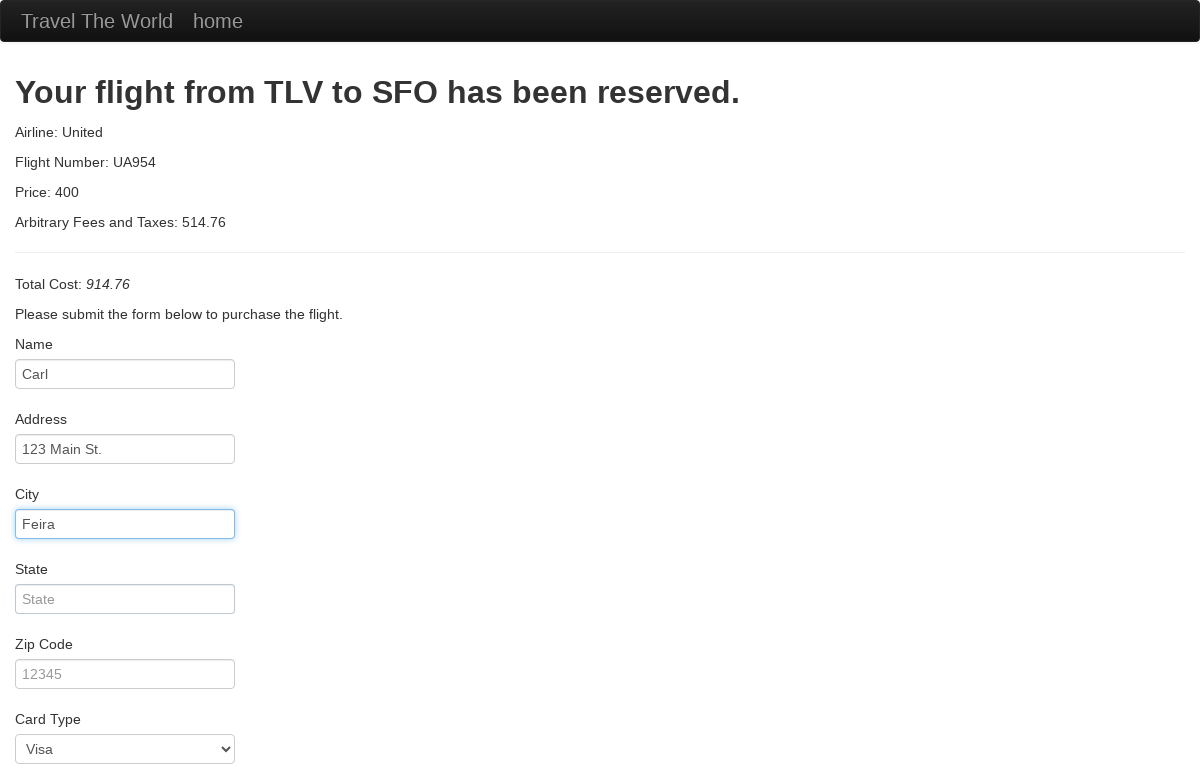

Filled state with 'California' on #state
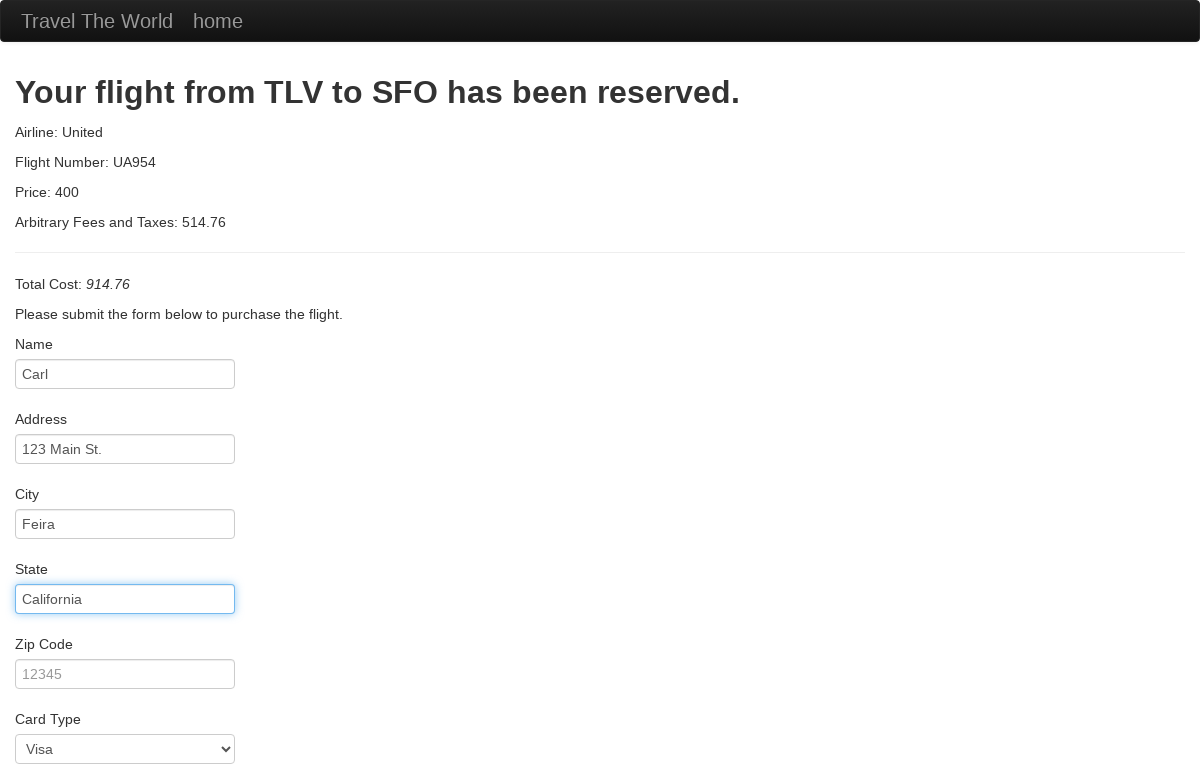

Clicked zip code field at (125, 674) on #zipCode
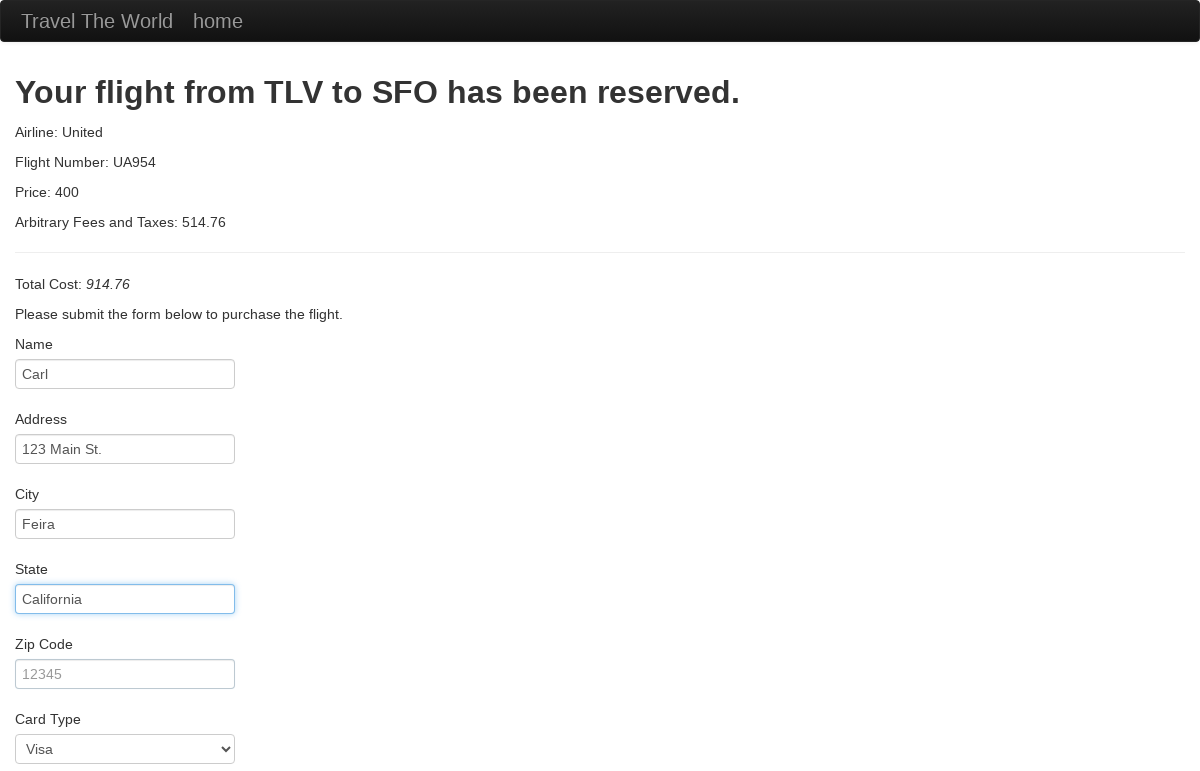

Filled zip code with '56473' on #zipCode
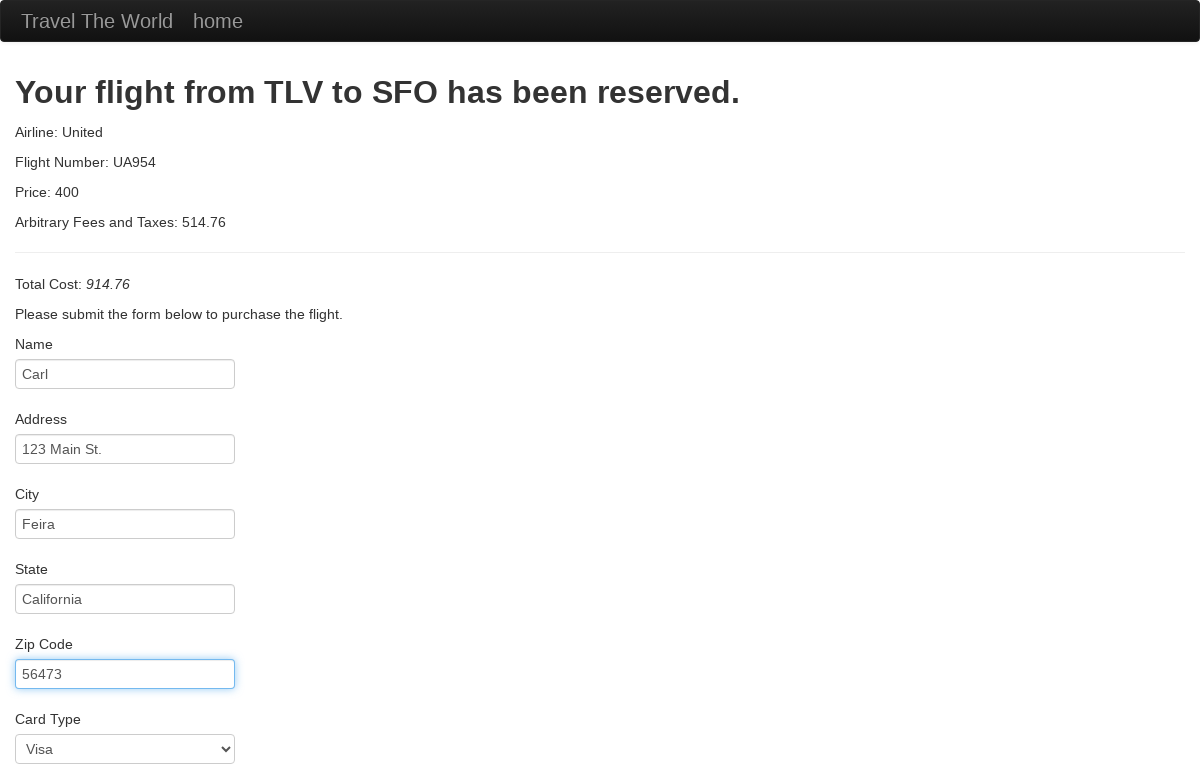

Clicked card type dropdown at (125, 749) on #cardType
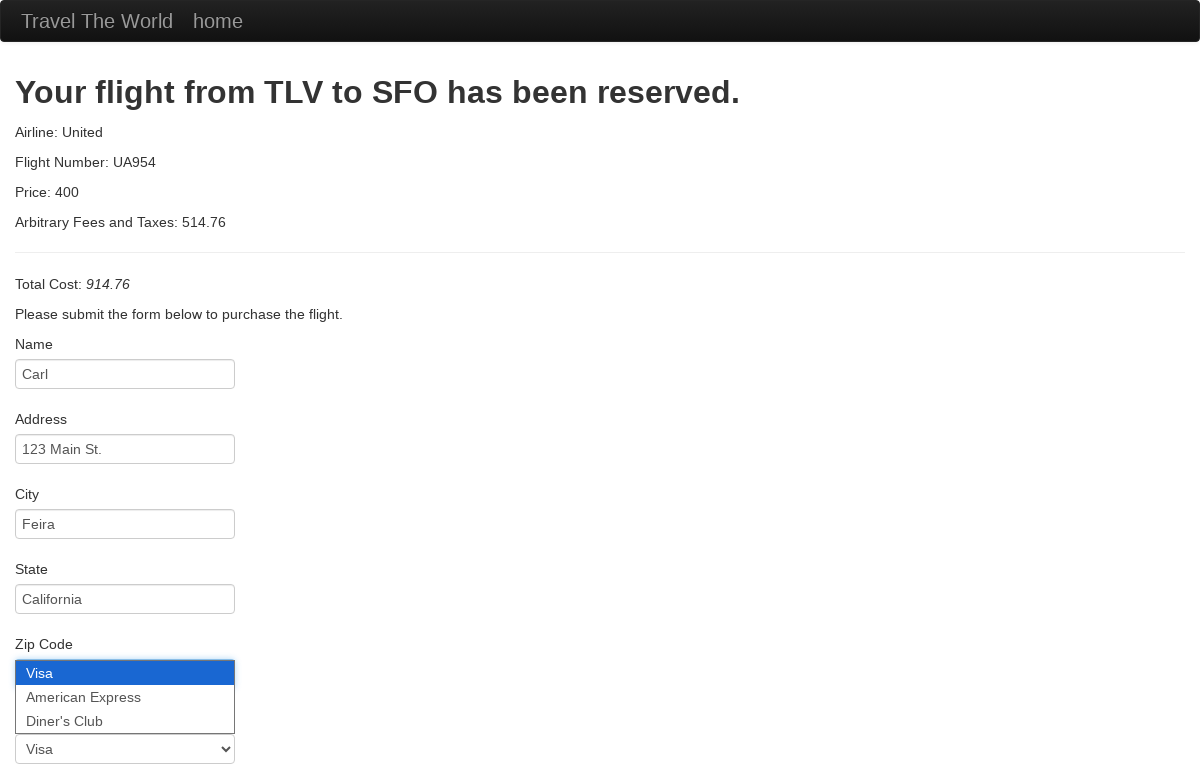

Clicked credit card number field at (125, 431) on #creditCardNumber
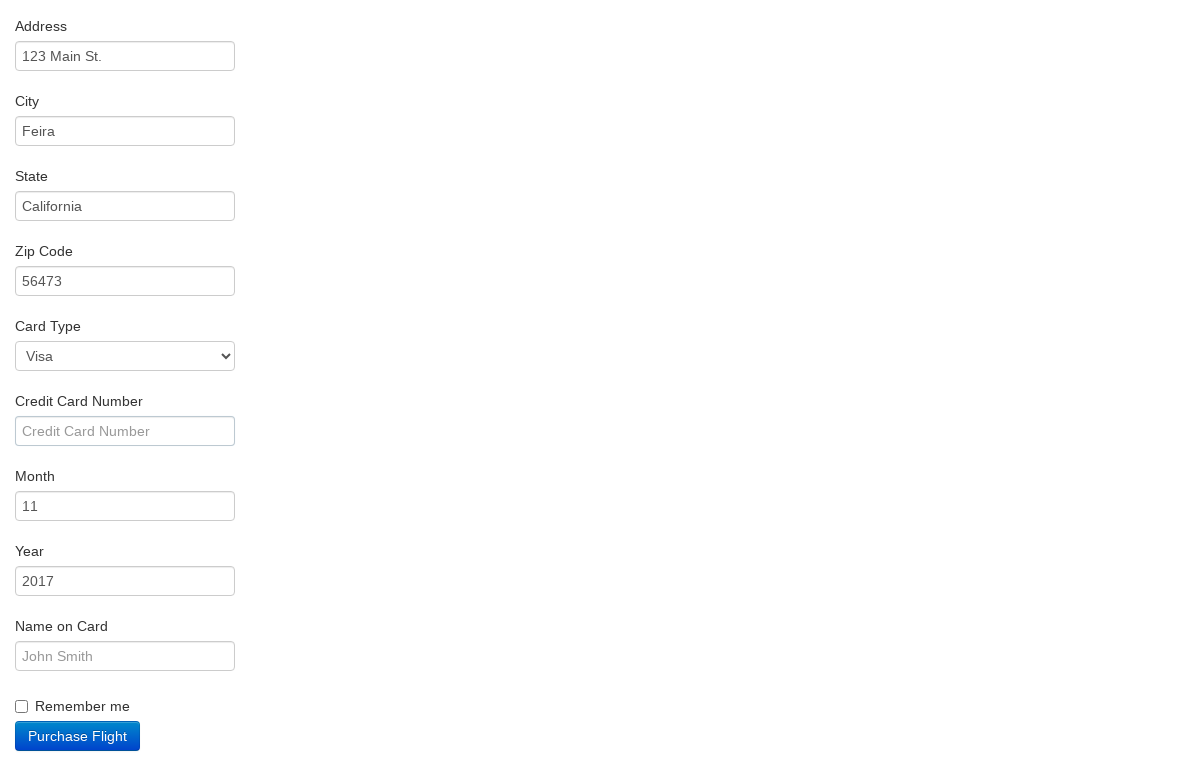

Filled credit card number with '546374536382' on #creditCardNumber
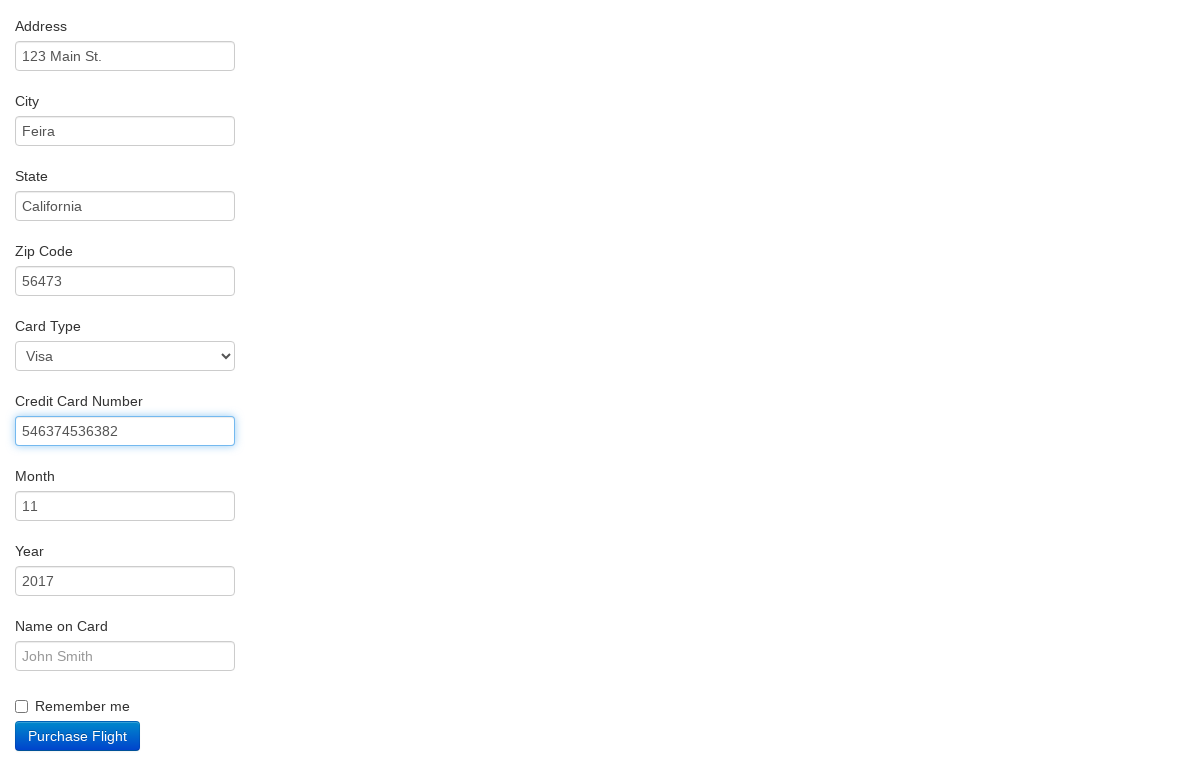

Clicked credit card month field at (125, 506) on #creditCardMonth
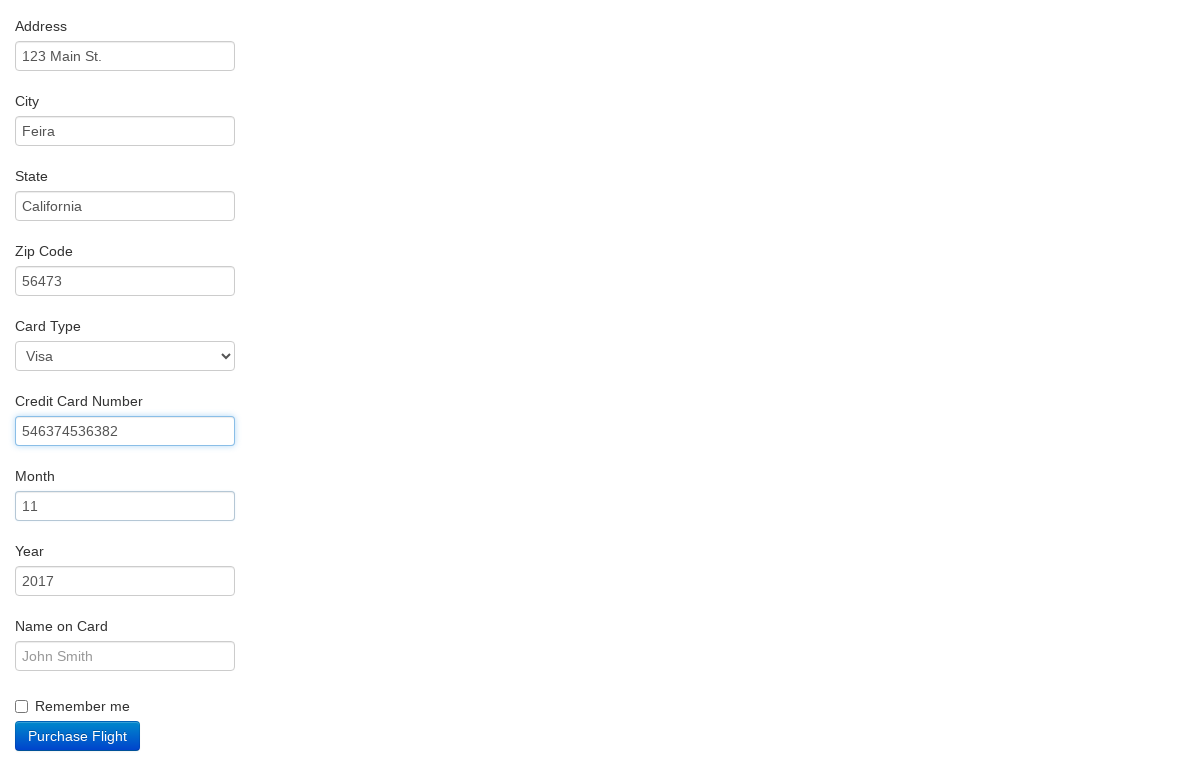

Clicked credit card year field at (125, 581) on #creditCardYear
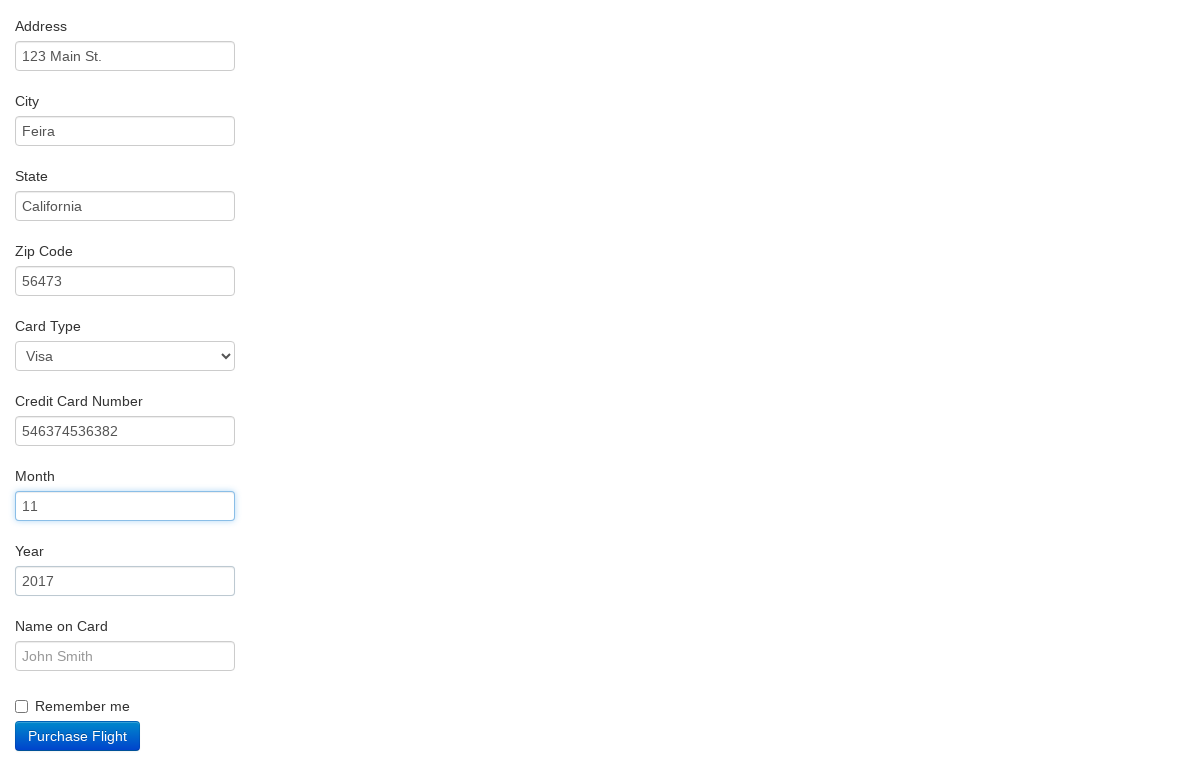

Clicked name on card field at (125, 656) on #nameOnCard
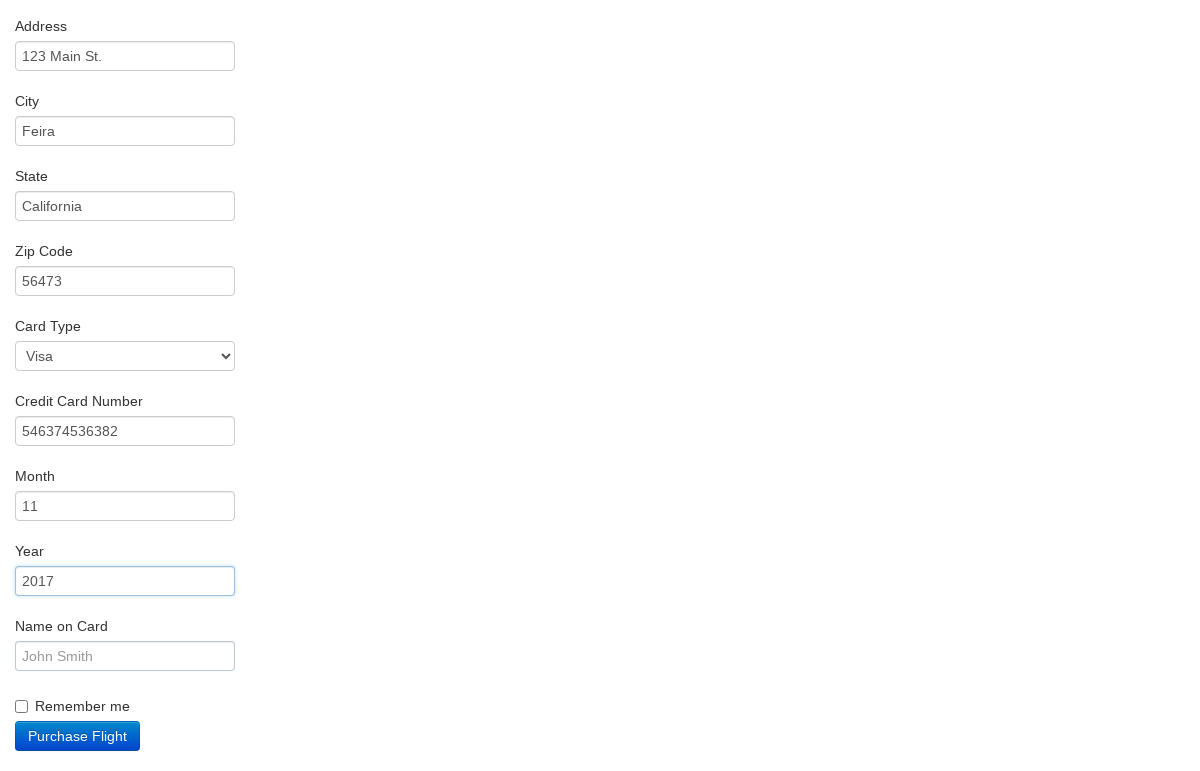

Filled name on card with 'Carl Johnson' on #nameOnCard
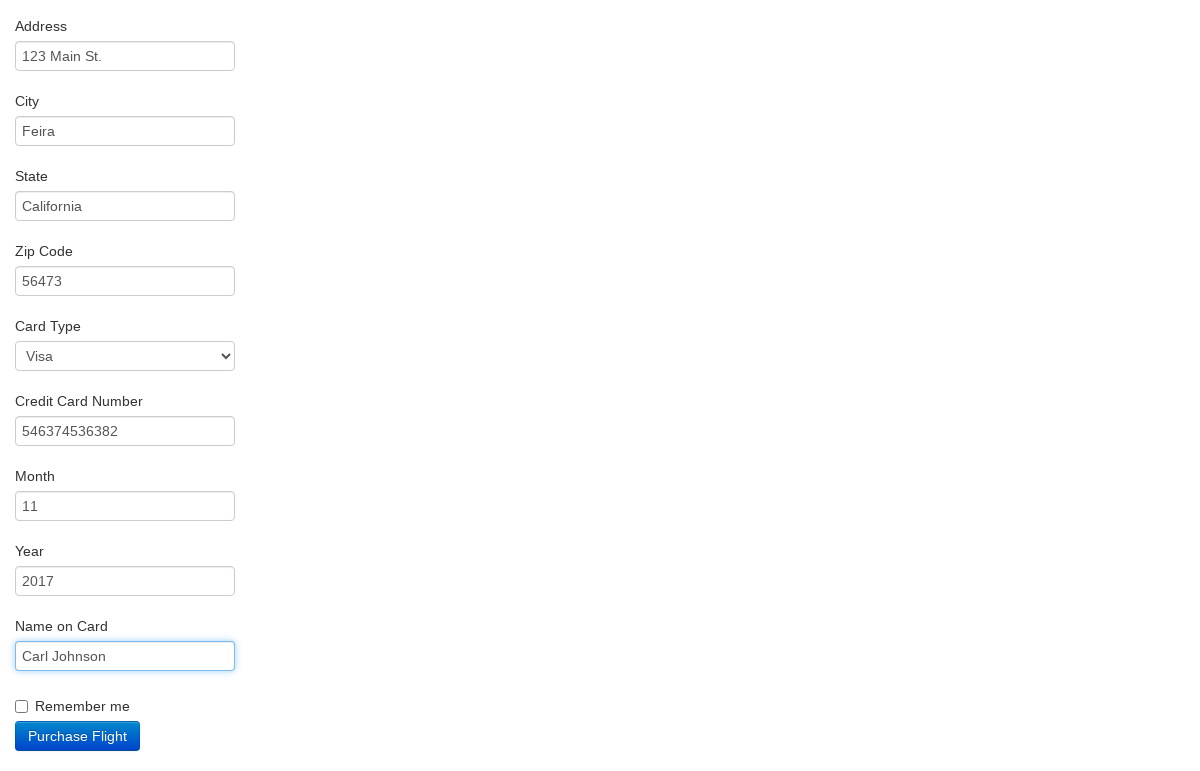

Clicked Purchase Flight button at (78, 736) on .btn-primary
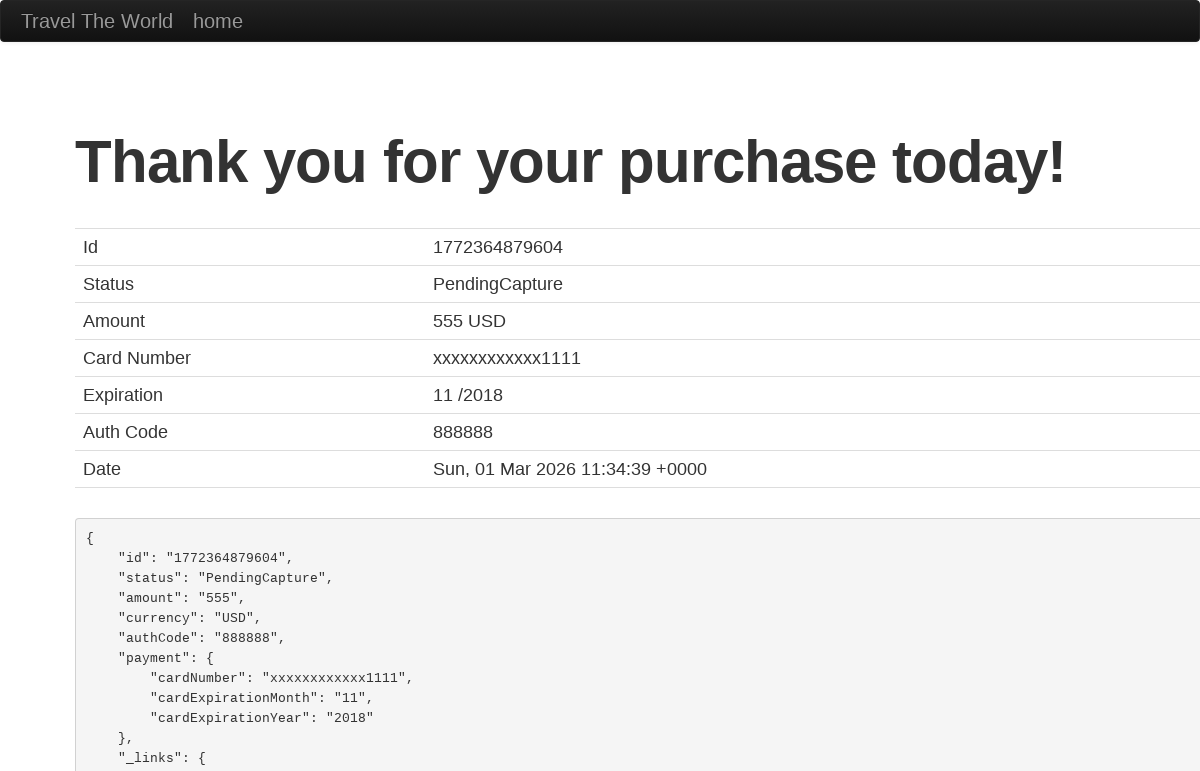

Confirmation page loaded
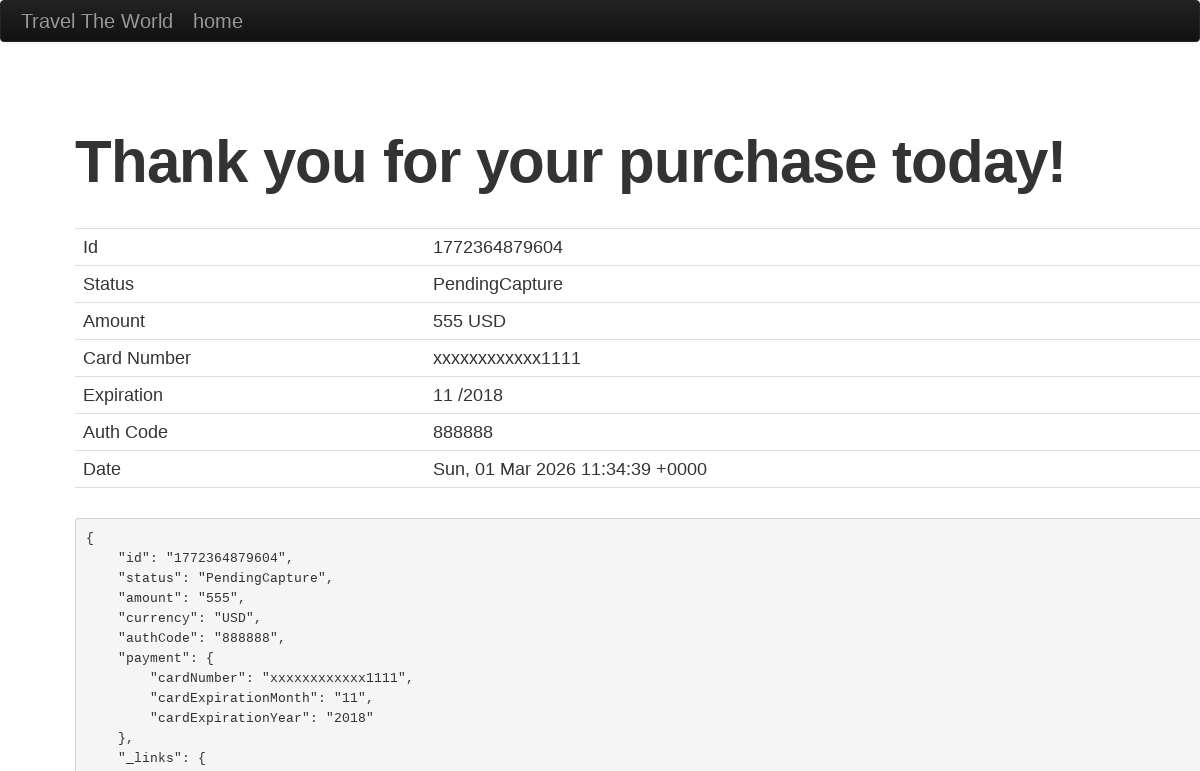

Verified page title is 'BlazeDemo Confirmation'
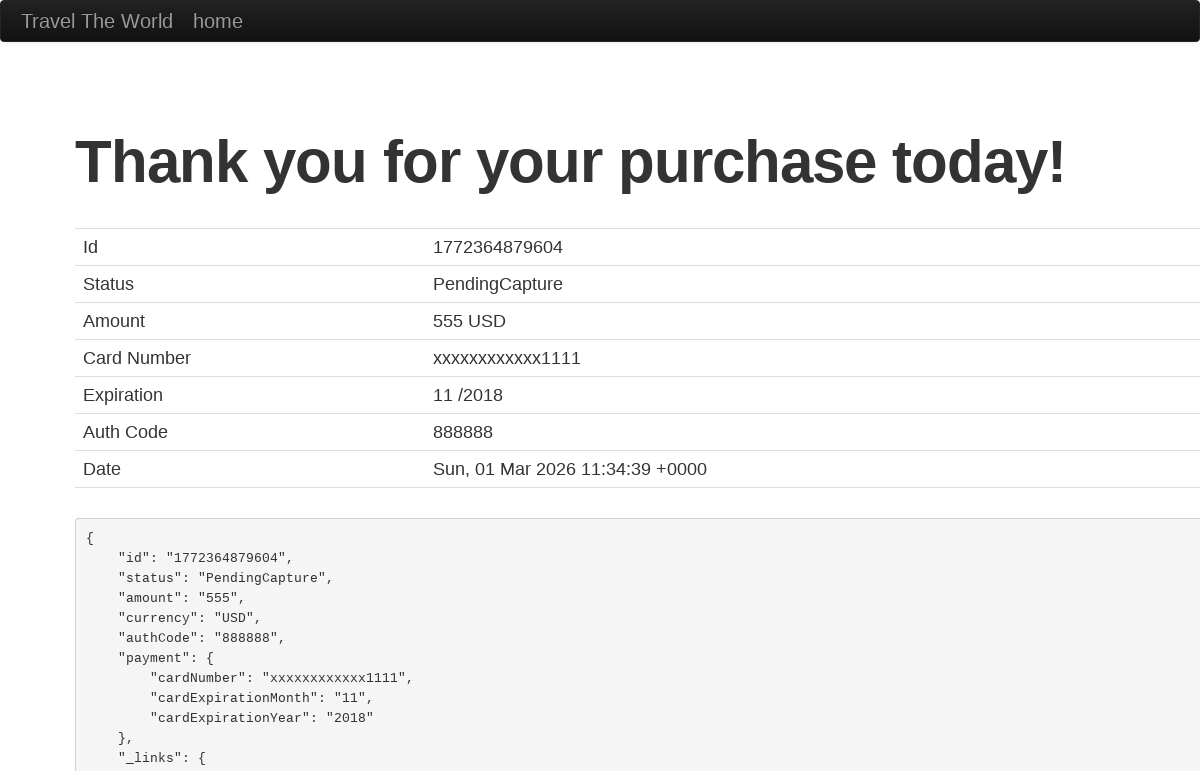

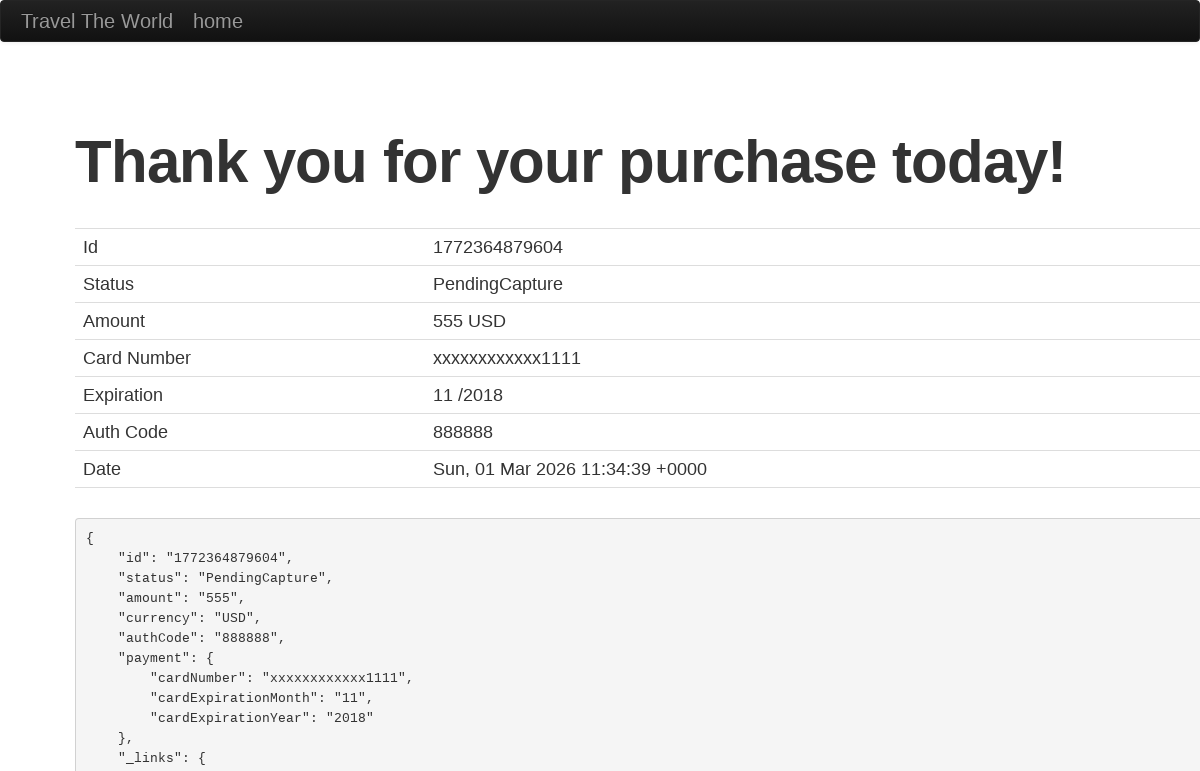